Tests JavaScript prompt dialog by clicking the prompt button, entering text, and verifying the result message

Starting URL: http://automationbykrishna.com

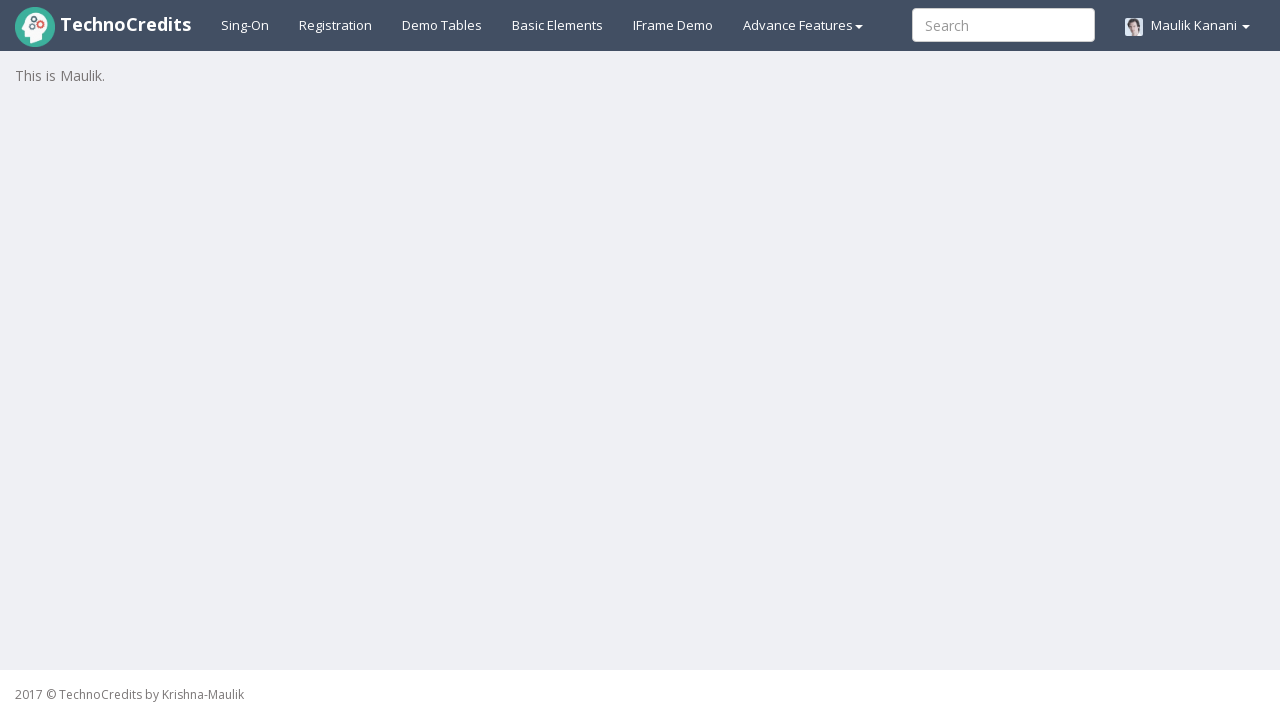

Clicked on basic elements tab at (558, 25) on a#basicelements
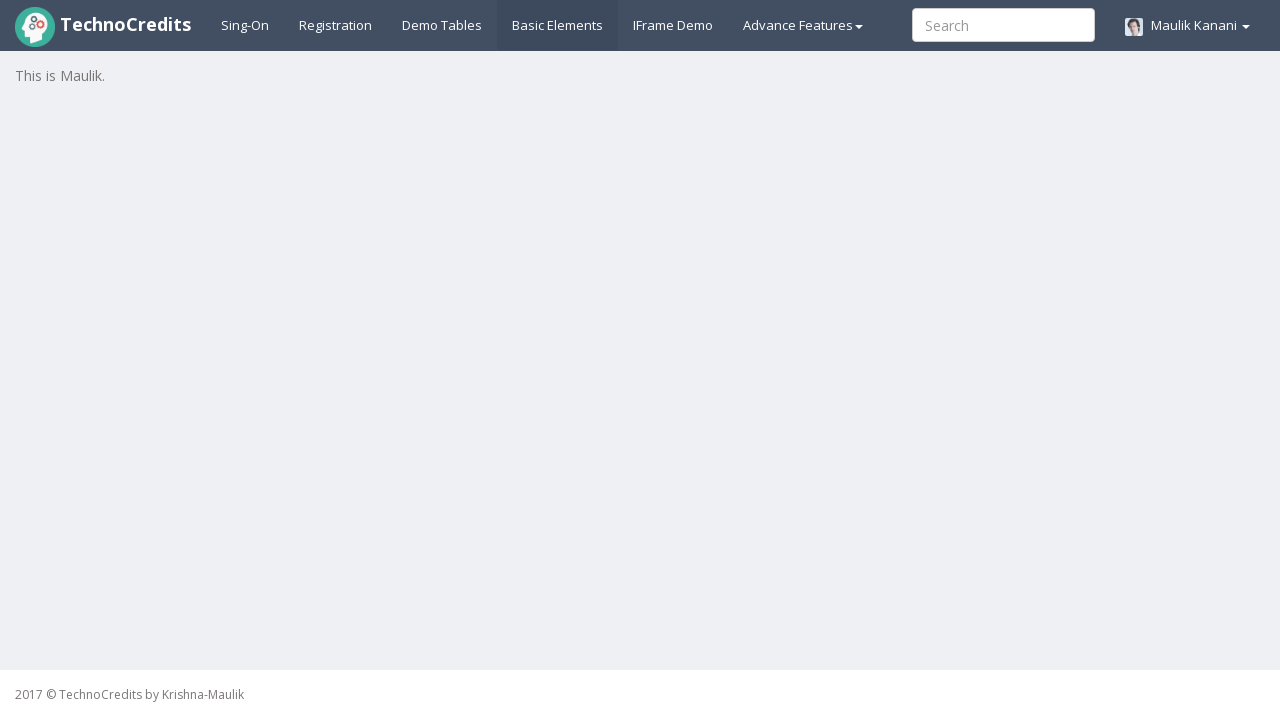

JavaScript prompt button is visible and loaded
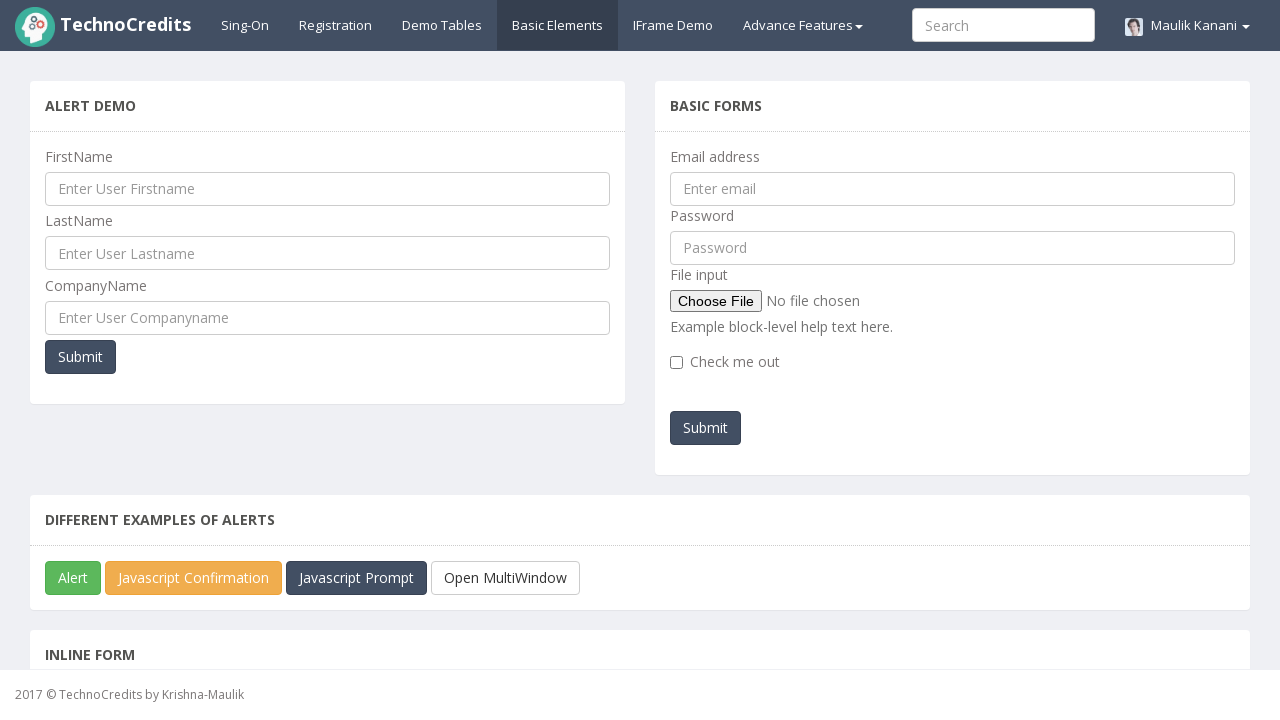

Clicked JavaScript prompt button at (356, 578) on button#javascriptPromp
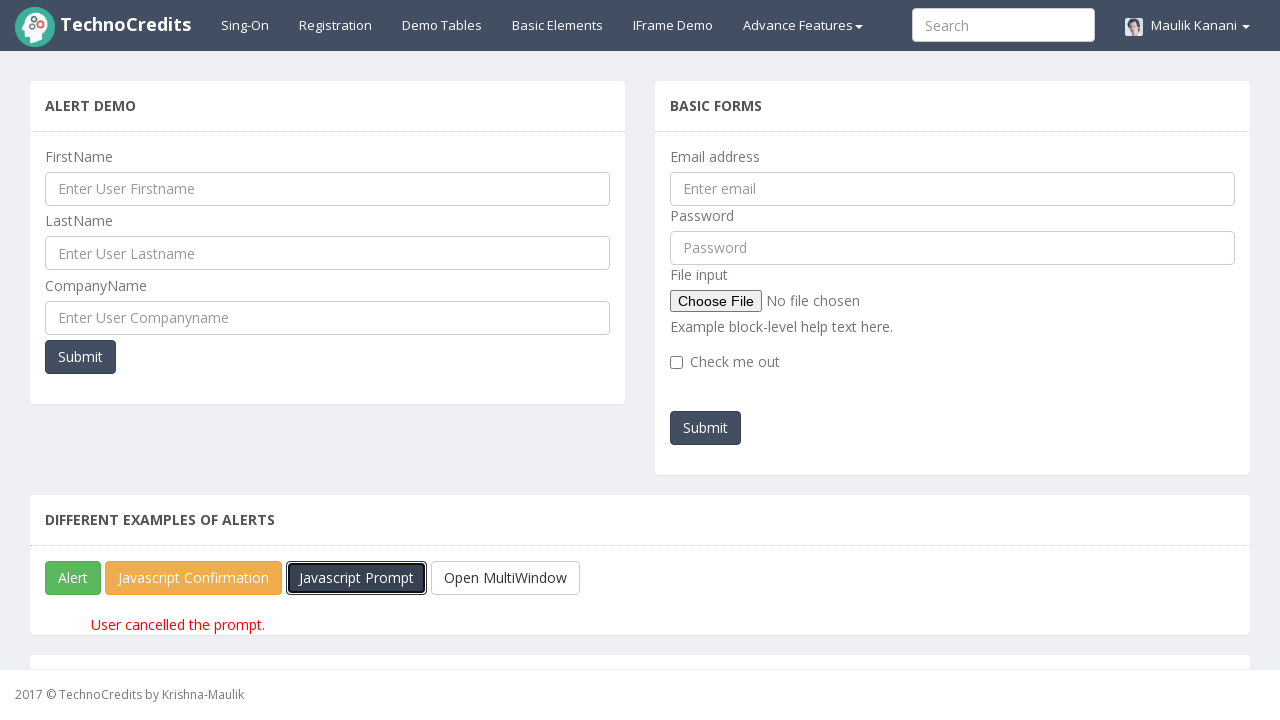

Set up dialog handler to accept prompt with text 'TestUser123'
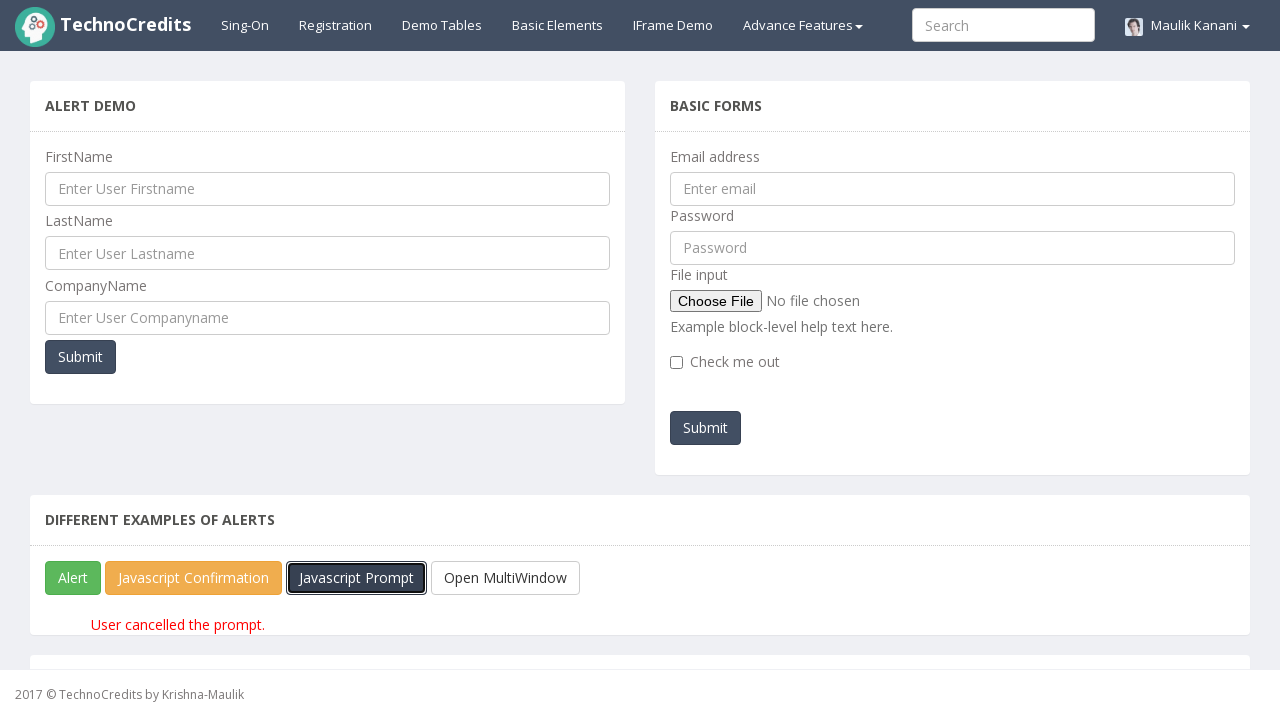

Result message paragraph is visible after prompt acceptance
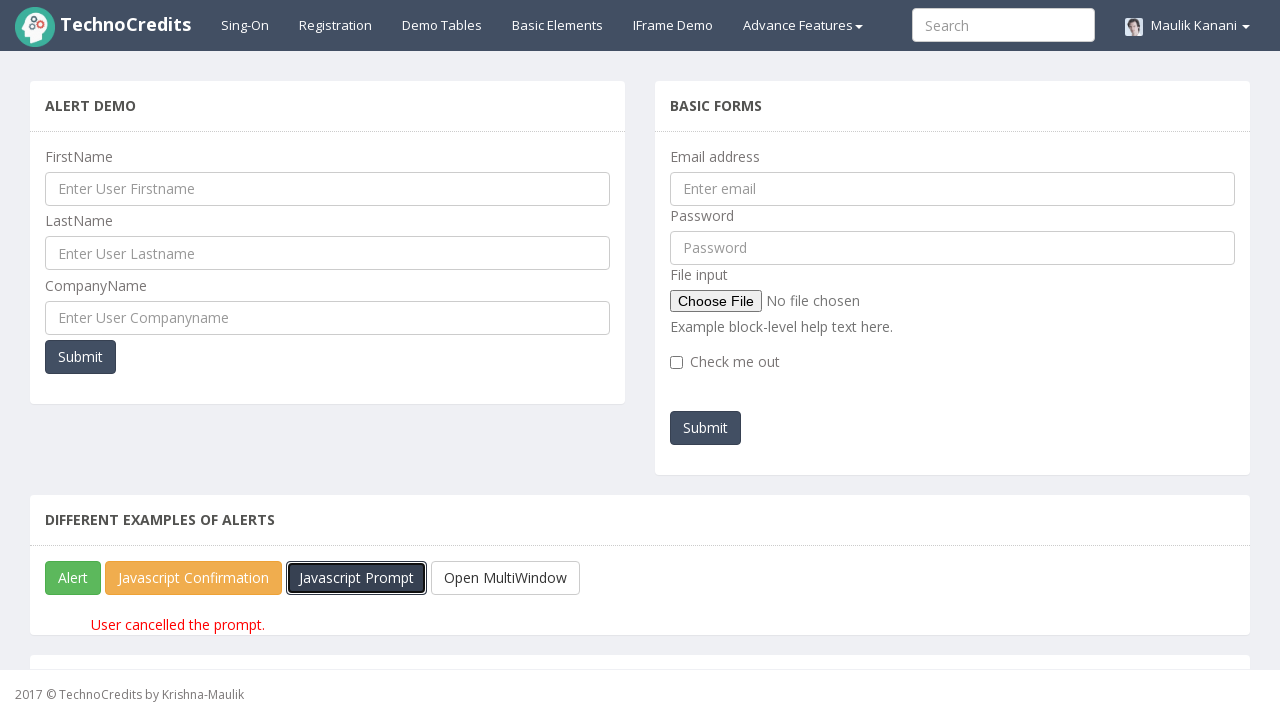

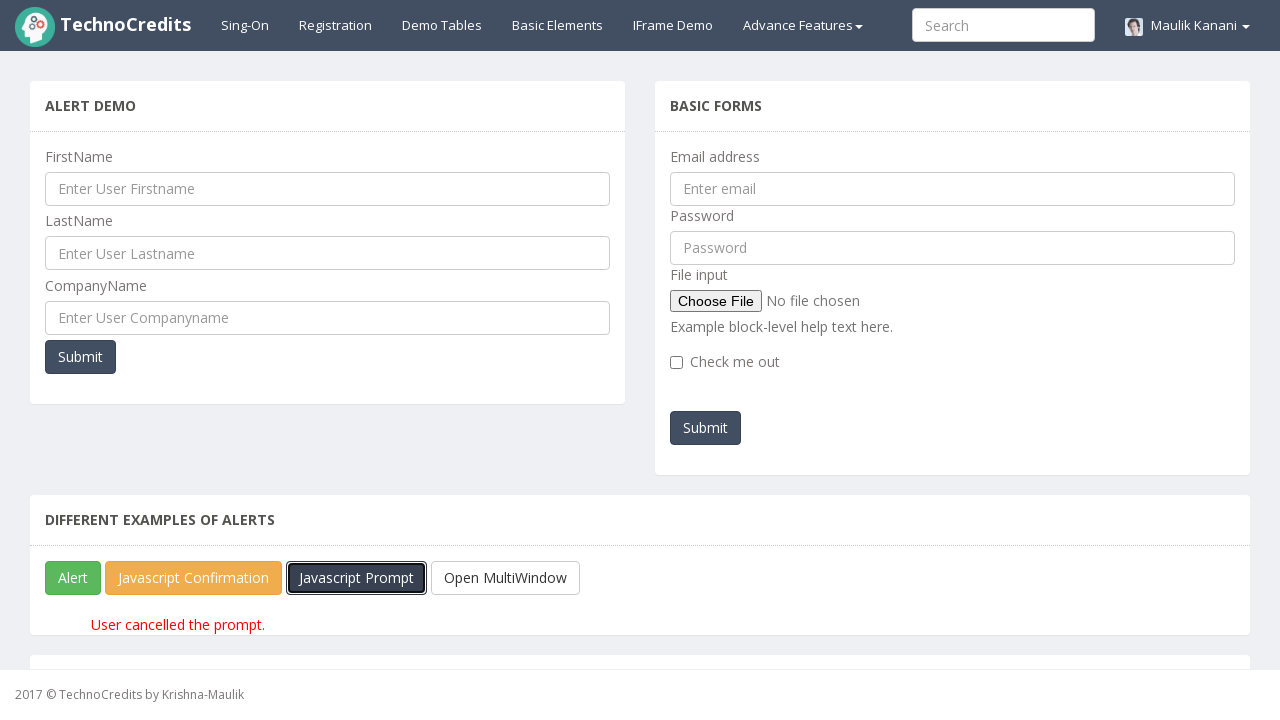